Tests multi-window handling by opening two browser tabs/pages and navigating each to different URLs (example.com and playwright.dev)

Starting URL: https://example.com

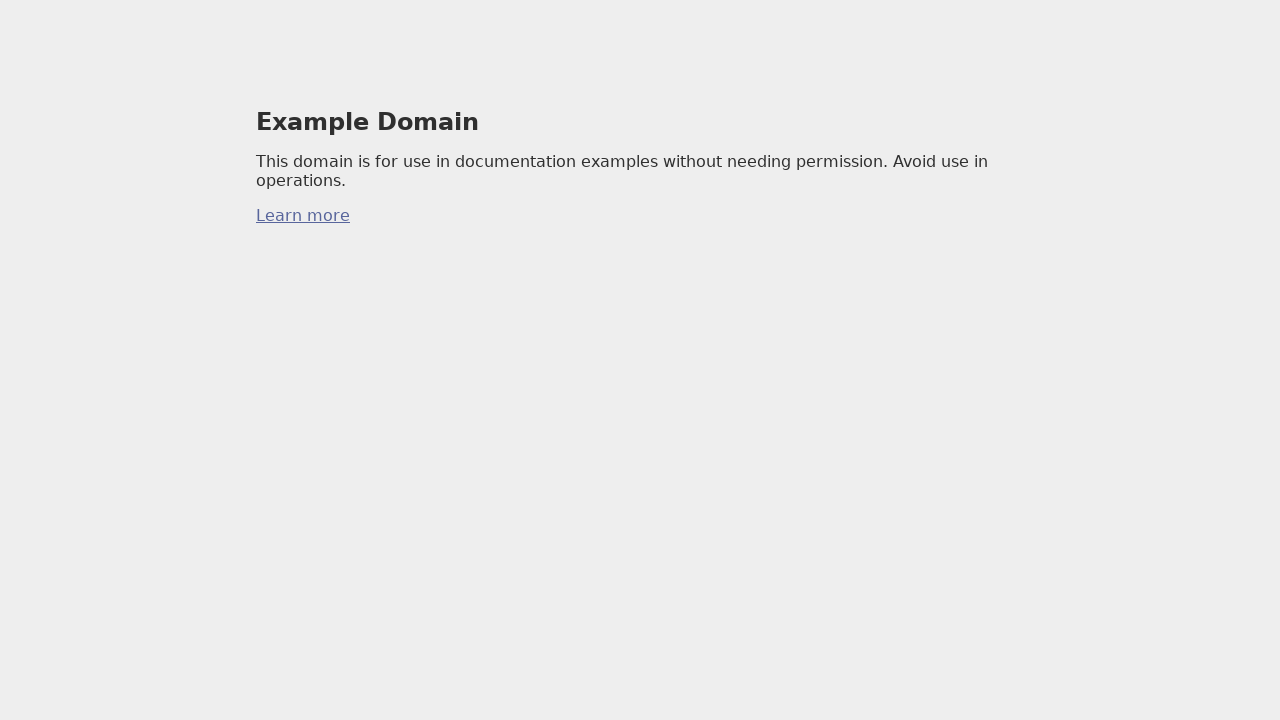

Created a second page in the same context
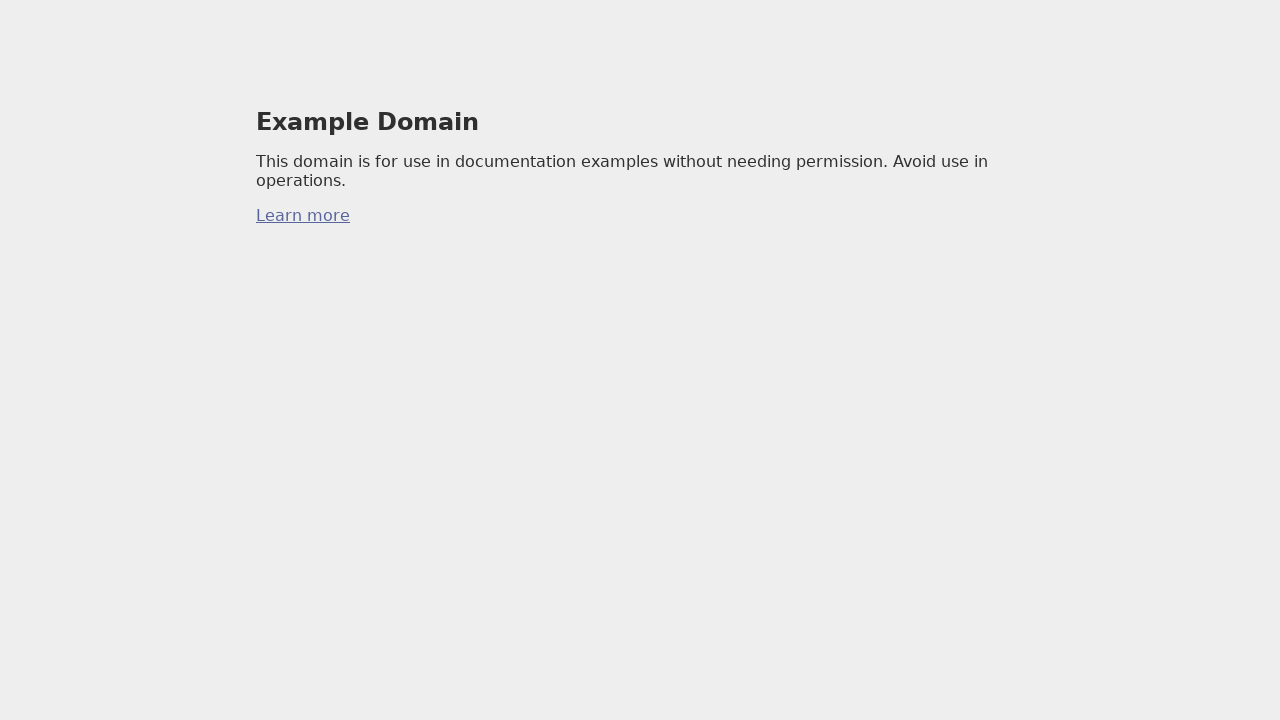

Navigated second page to https://playwright.dev
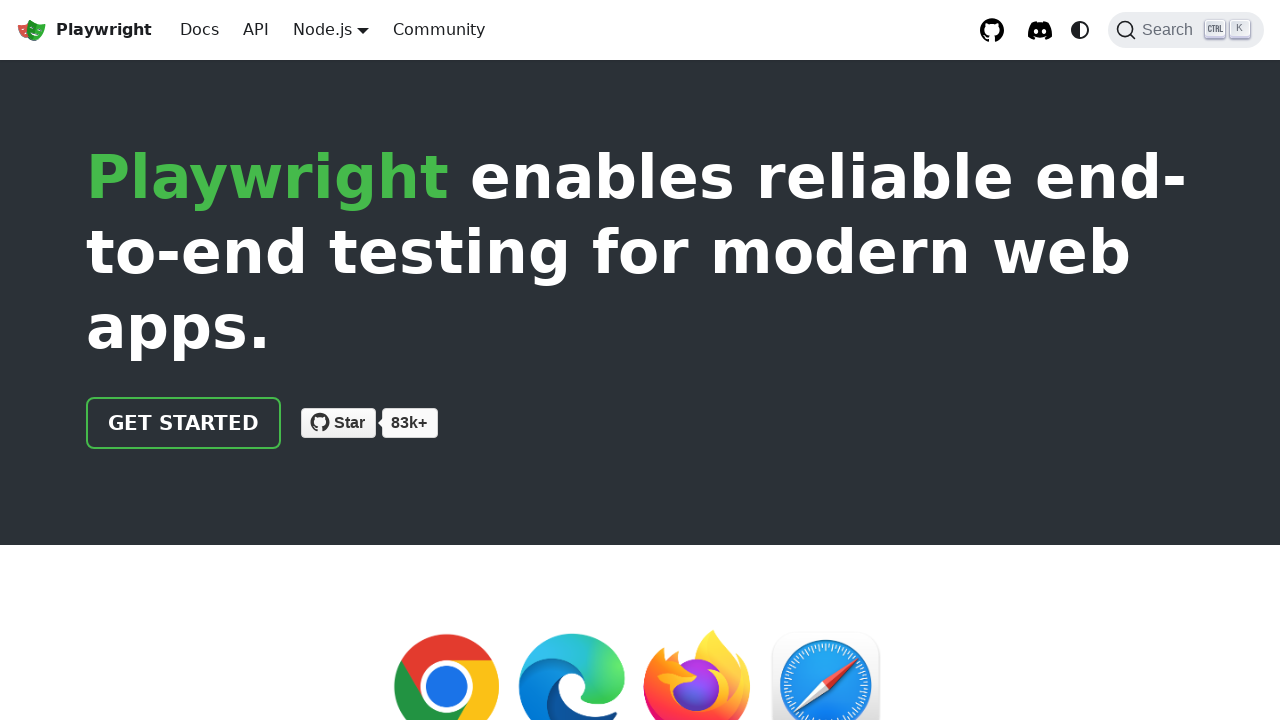

Retrieved all pages from context
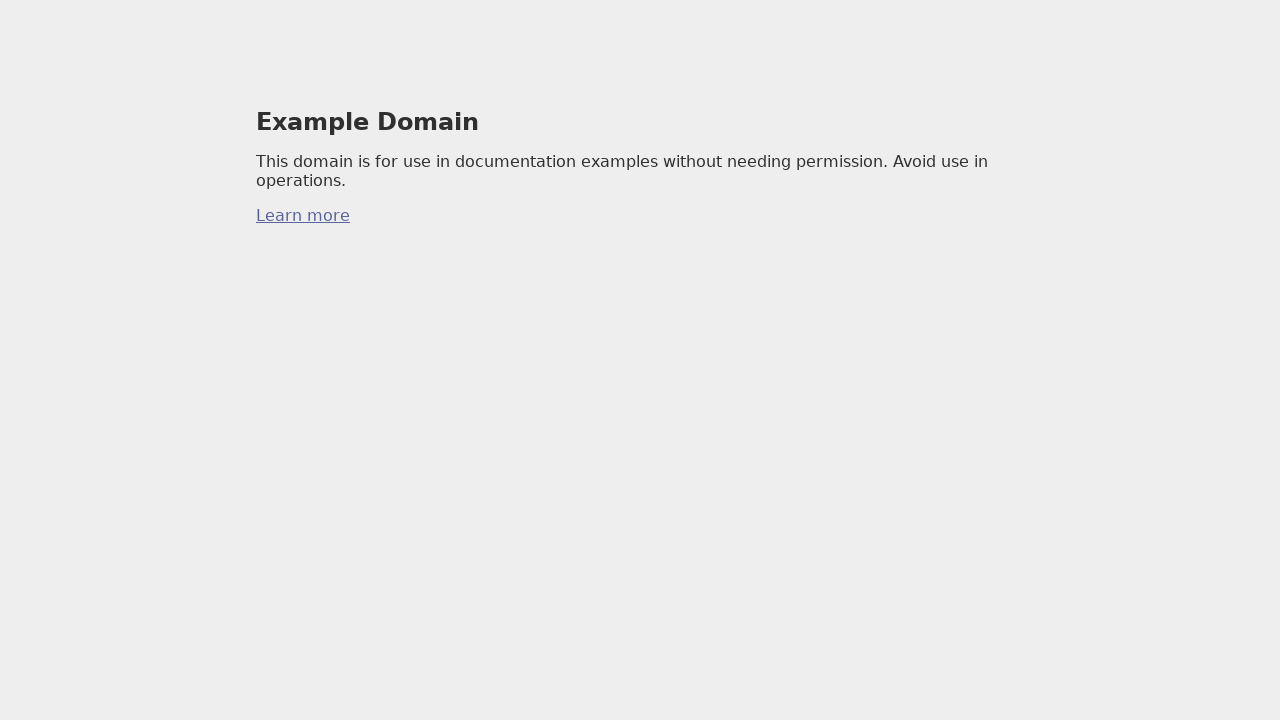

Verified that 2 pages exist in the context
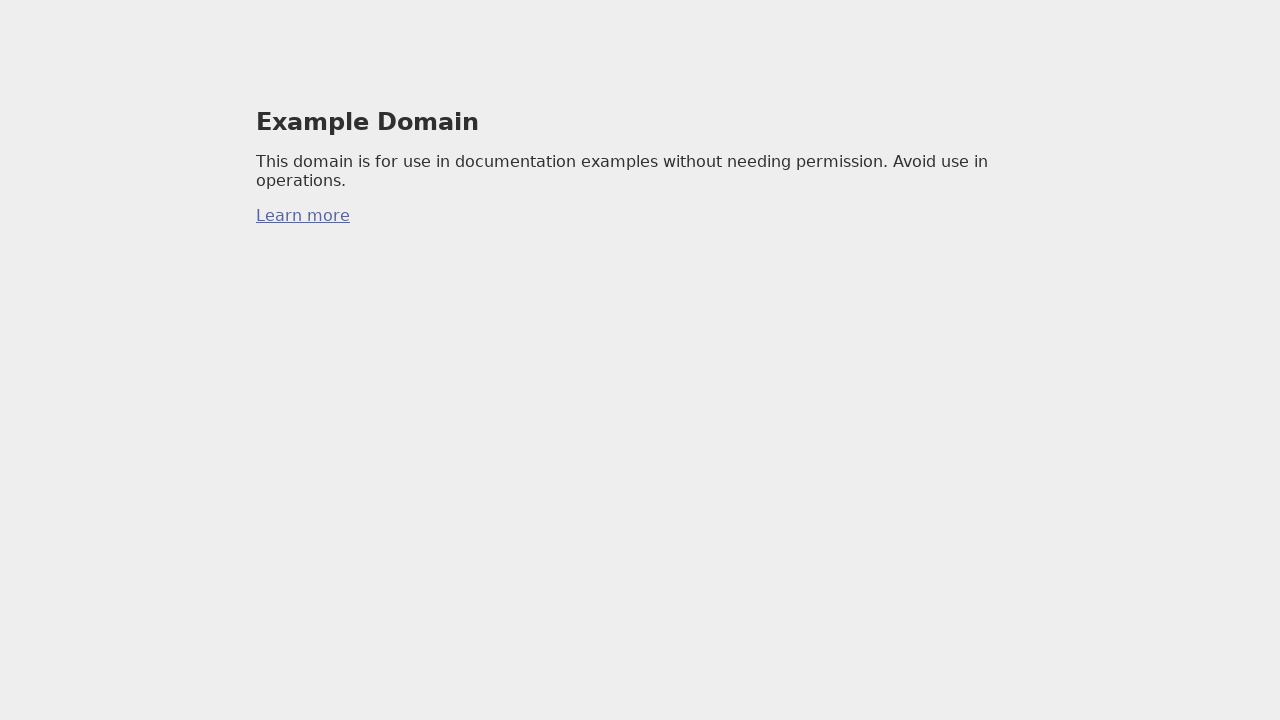

Verified first page URL contains 'example.com'
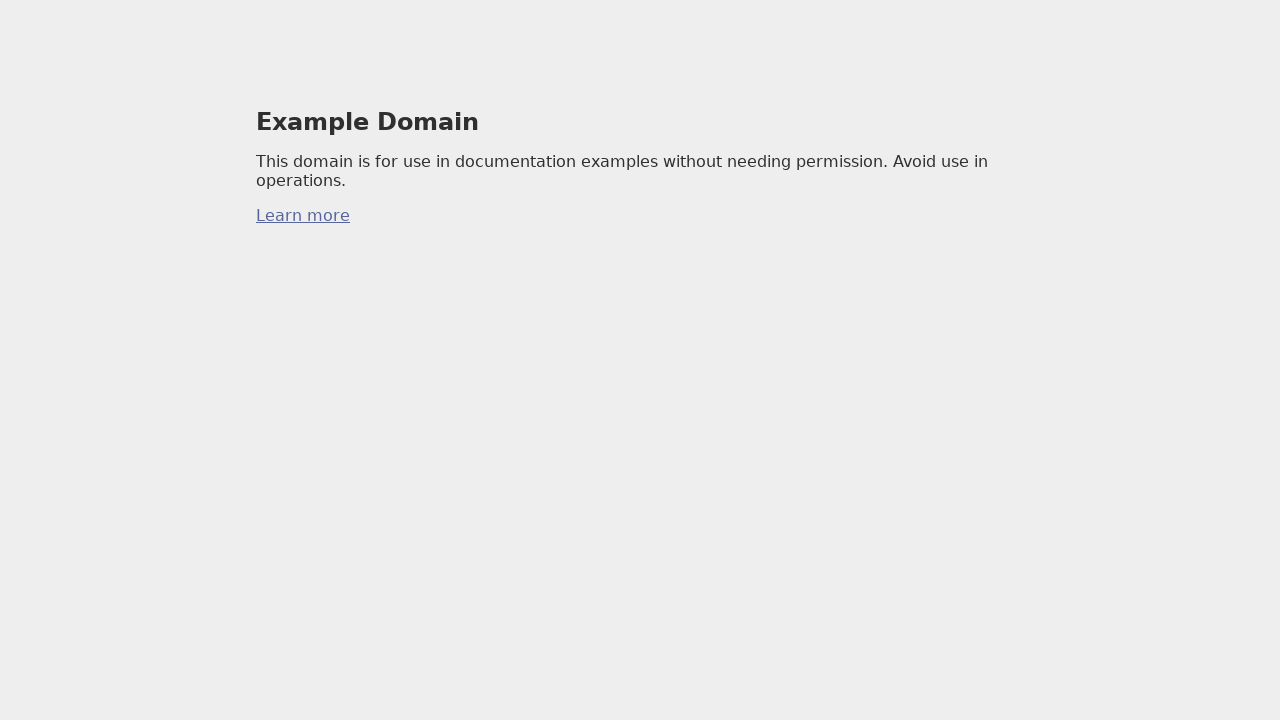

Verified second page URL contains 'playwright.dev'
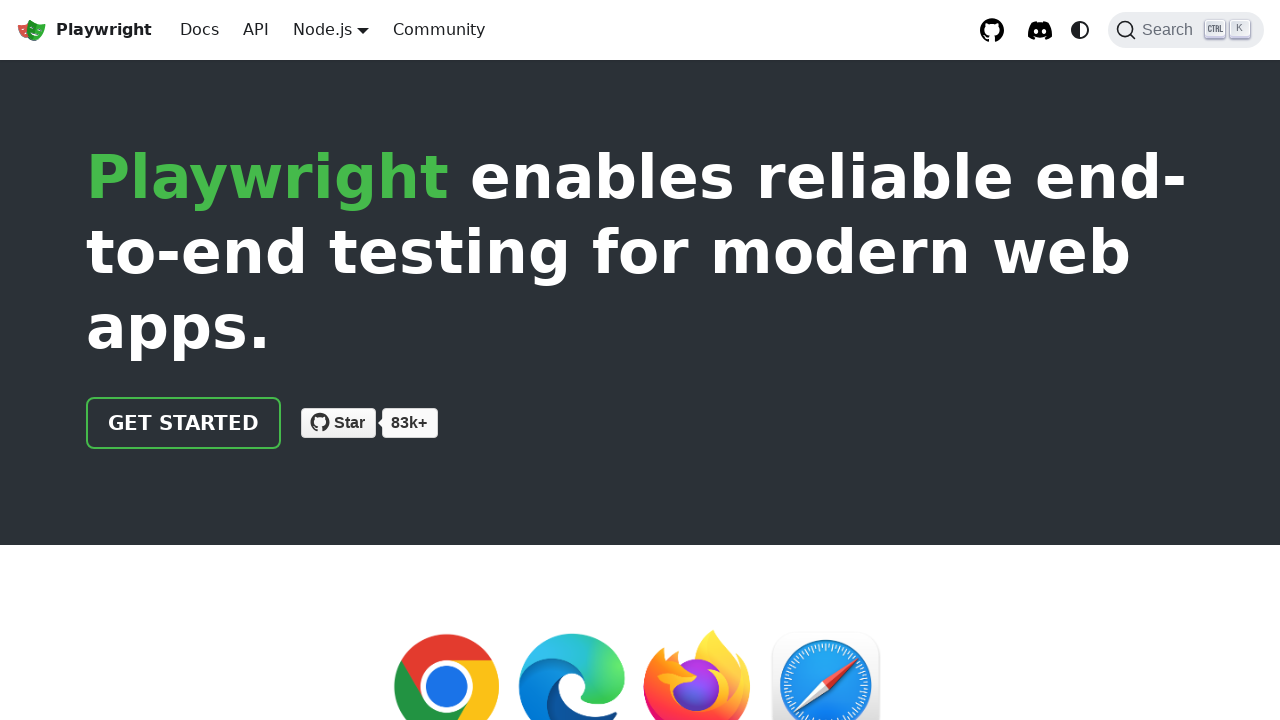

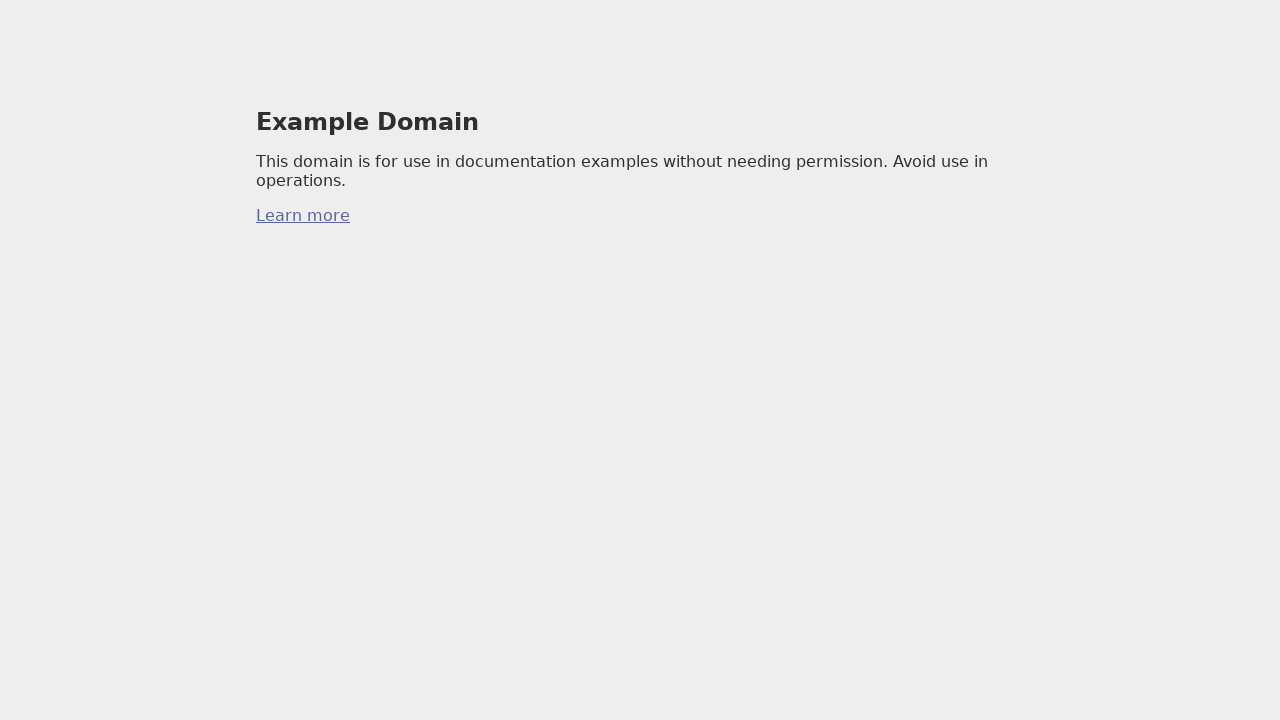